Tests the progress bar functionality by clicking the start button and waiting for the progress bar to complete (indicated by the reset button appearing).

Starting URL: https://demoqa.com/progress-bar

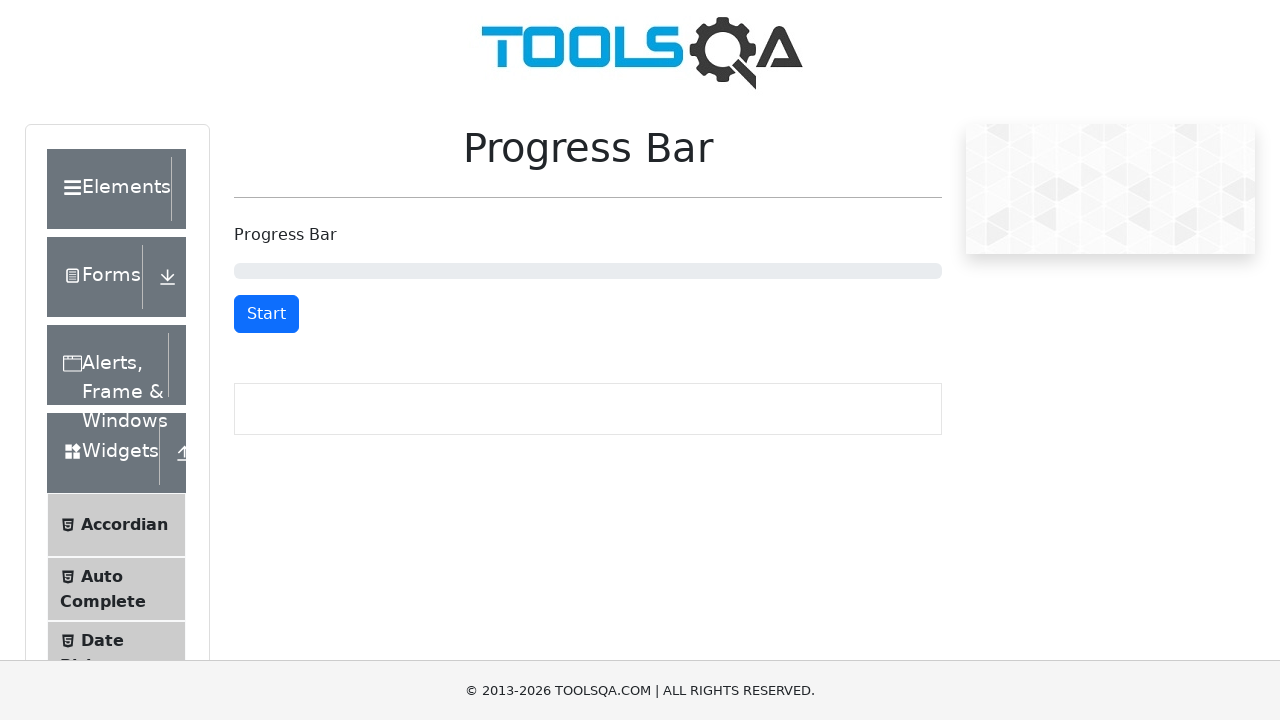

Clicked Start button to begin progress bar at (266, 314) on #startStopButton
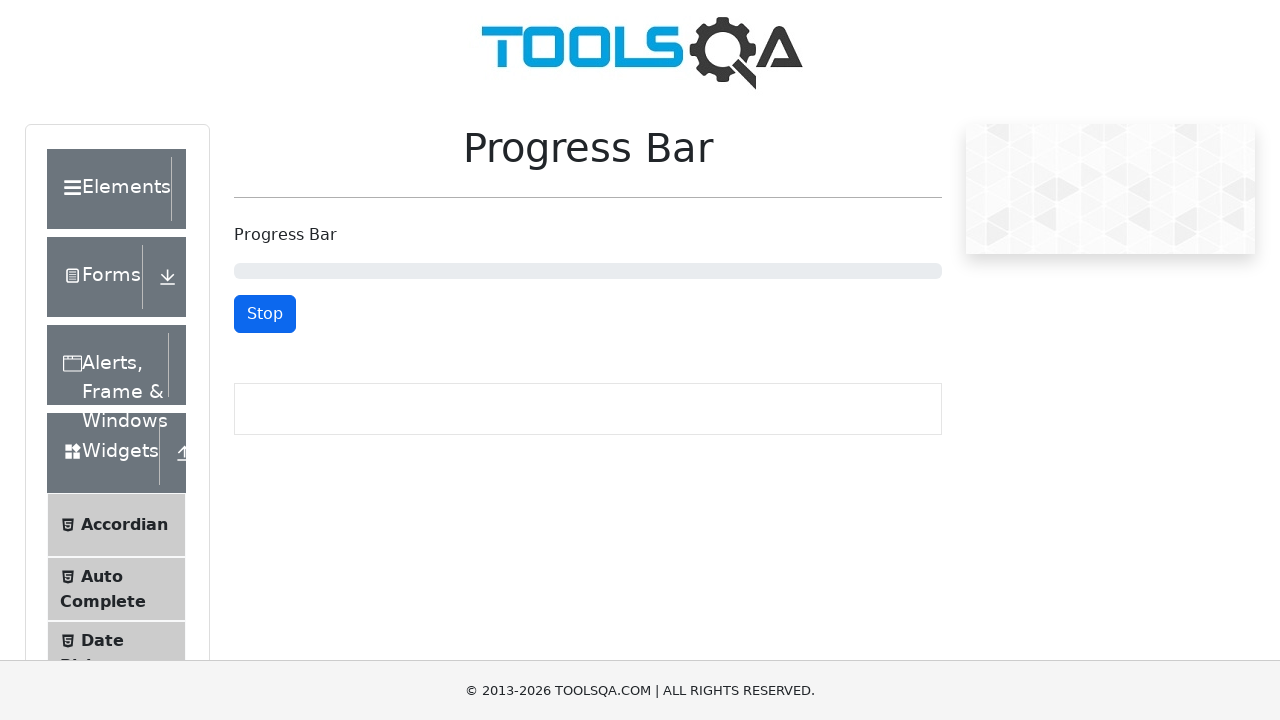

Progress bar completed and Reset button appeared
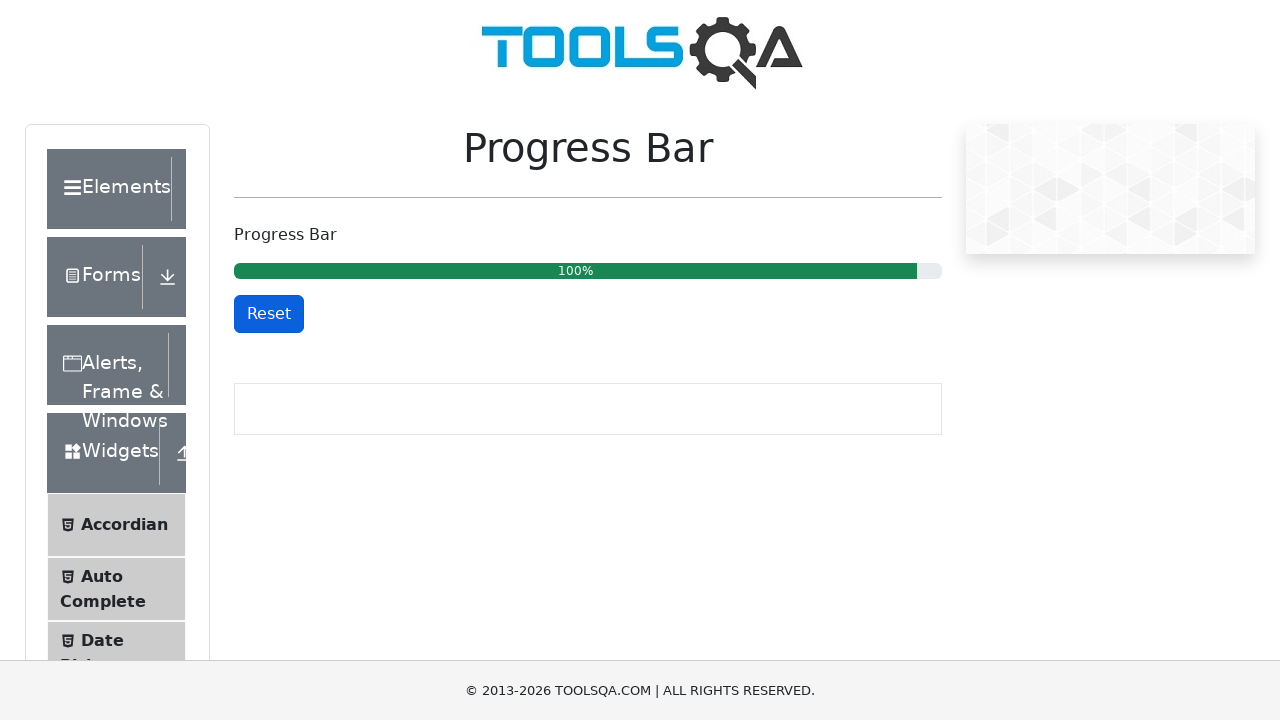

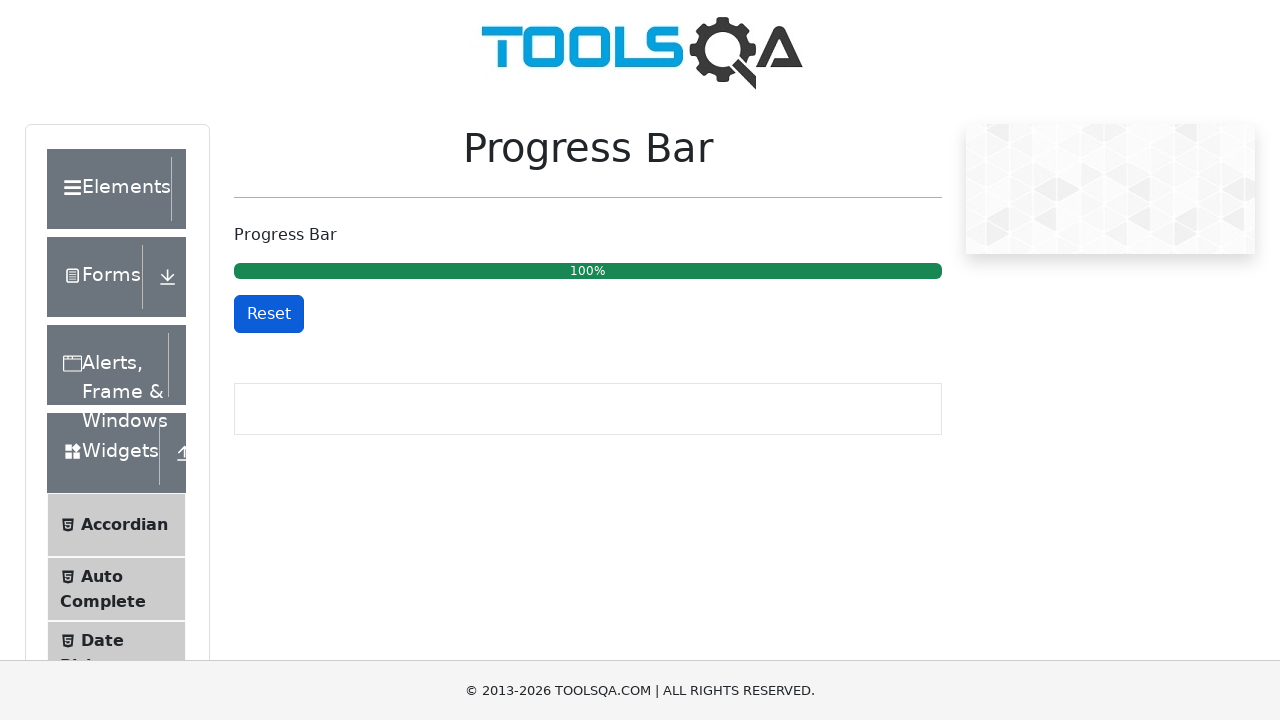